Tests a sign-up form by filling in first name, last name, and email fields, then submitting the form

Starting URL: https://secure-retreat-92358.herokuapp.com/

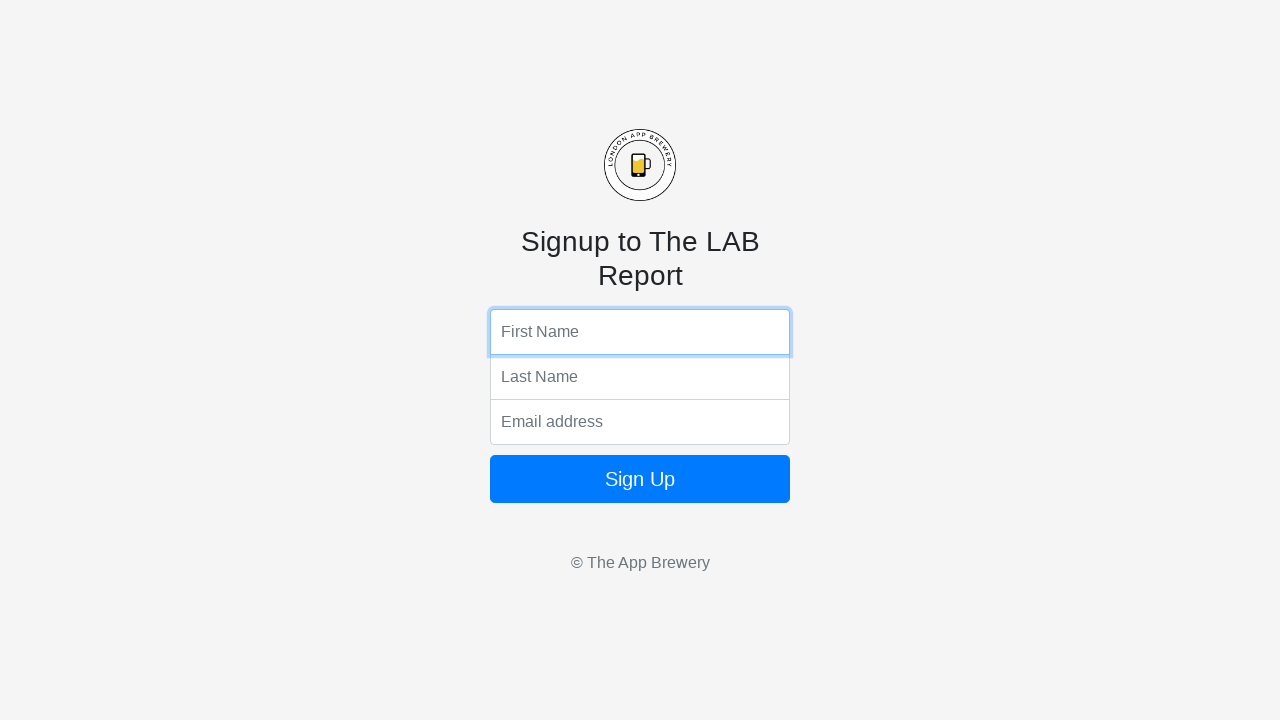

Filled first name field with 'Teste' on input[name='fName']
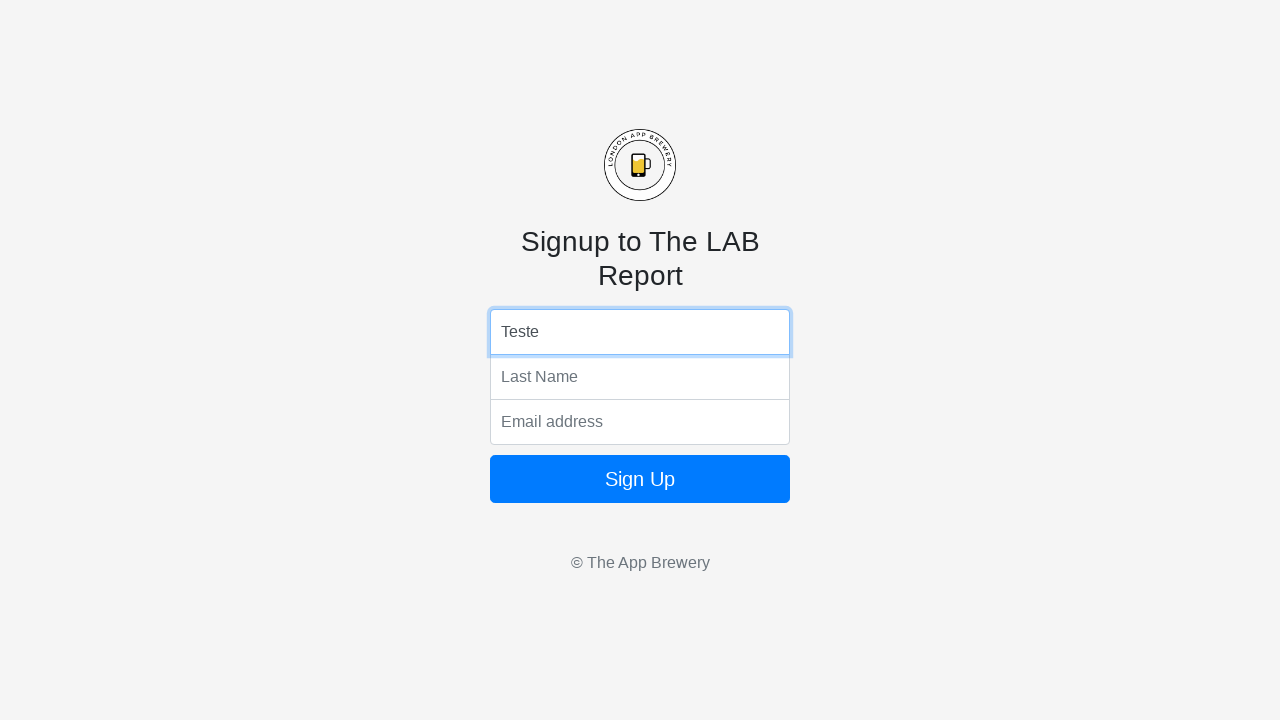

Filled last name field with 'Da Silva' on input[name='lName']
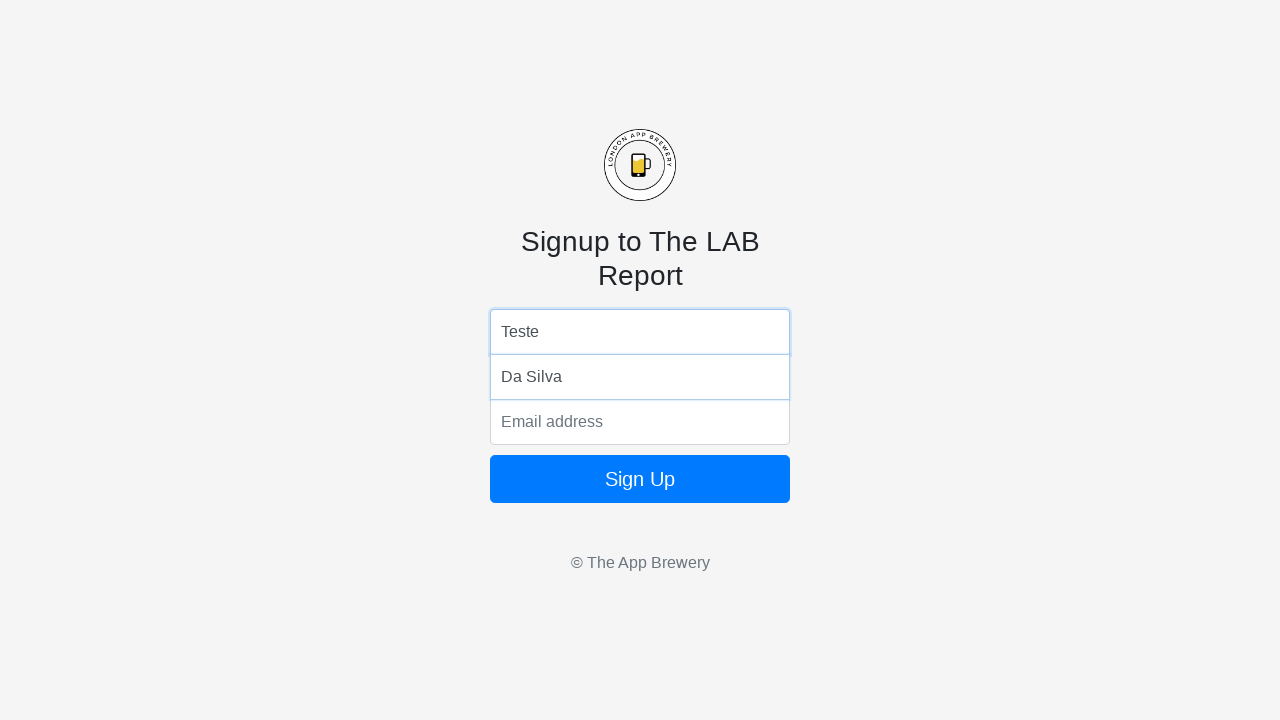

Filled email field with 'test@gmail.com' on input[name='email']
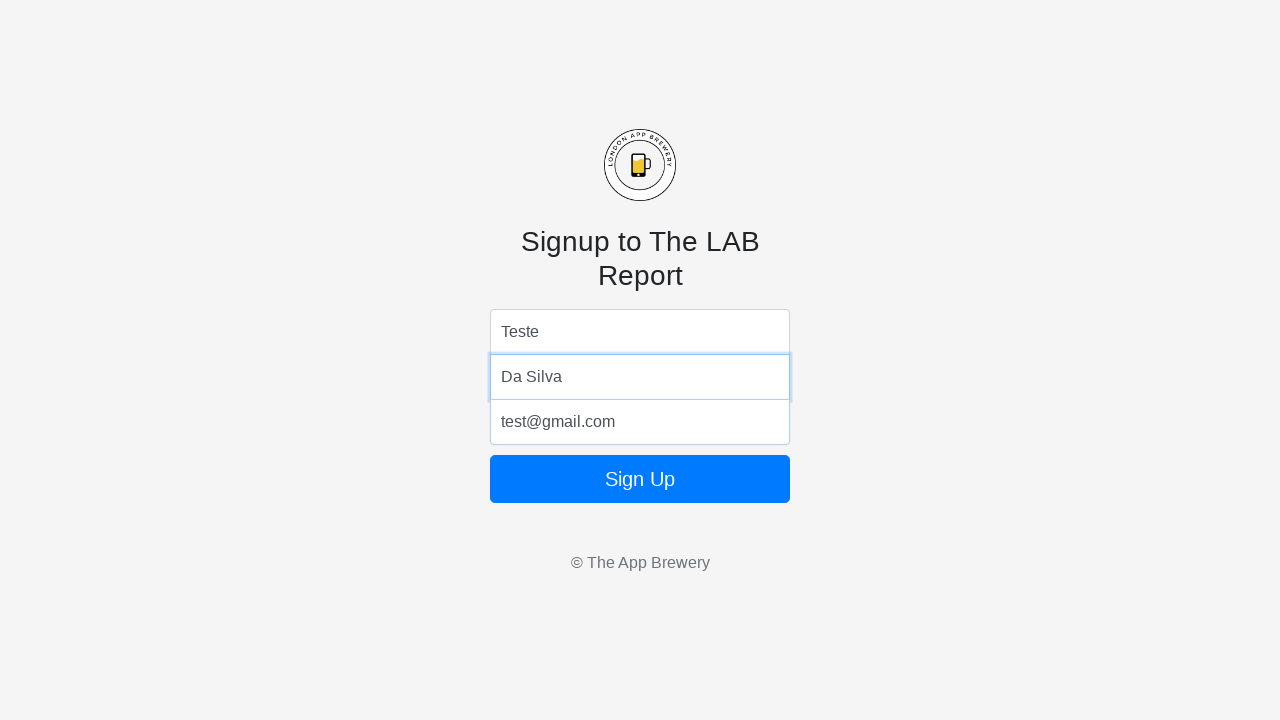

Clicked sign up button to submit the form at (640, 479) on button
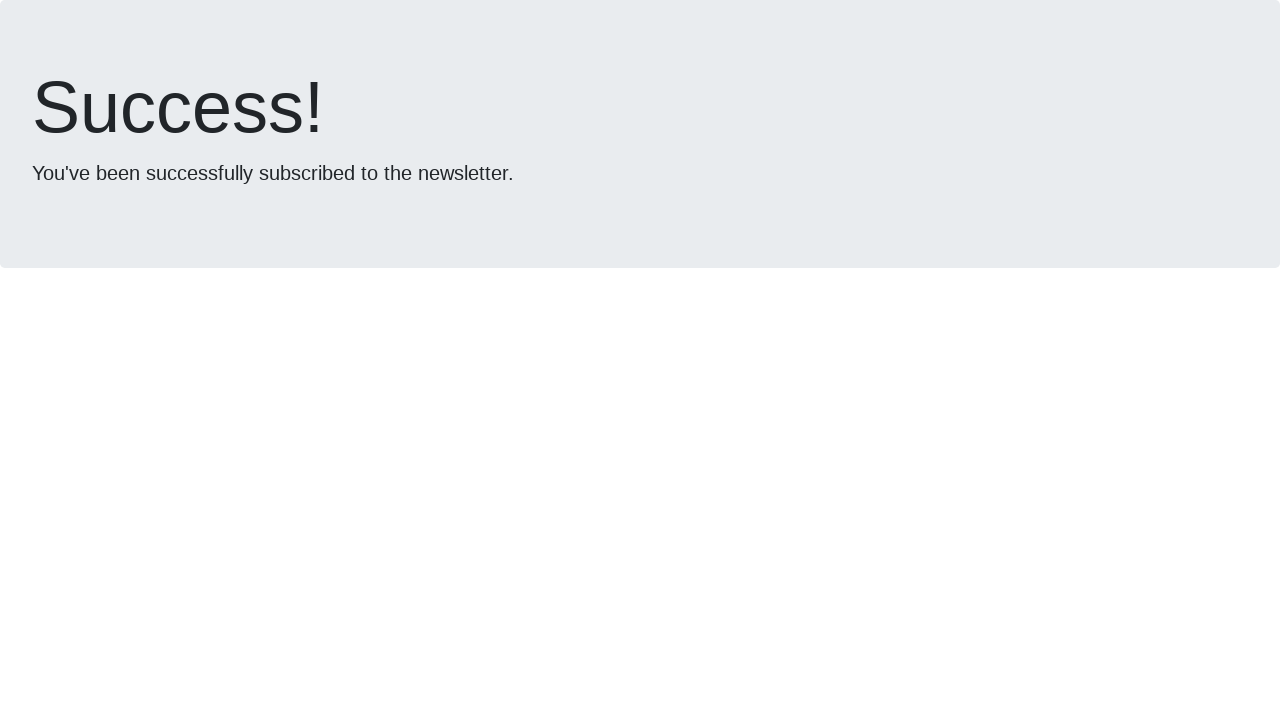

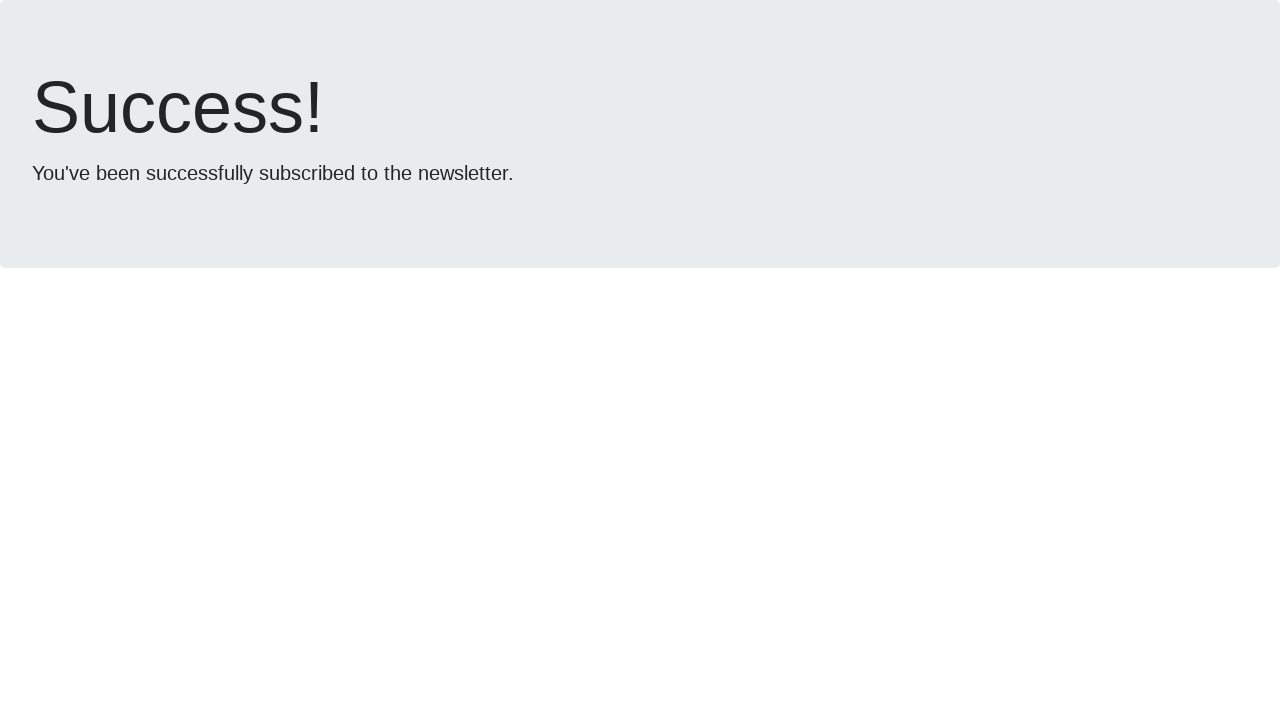